Tests JavaScript confirm alert functionality by clicking a button to trigger a confirm dialog, accepting it, and verifying the result message

Starting URL: https://the-internet.herokuapp.com/javascript_alerts

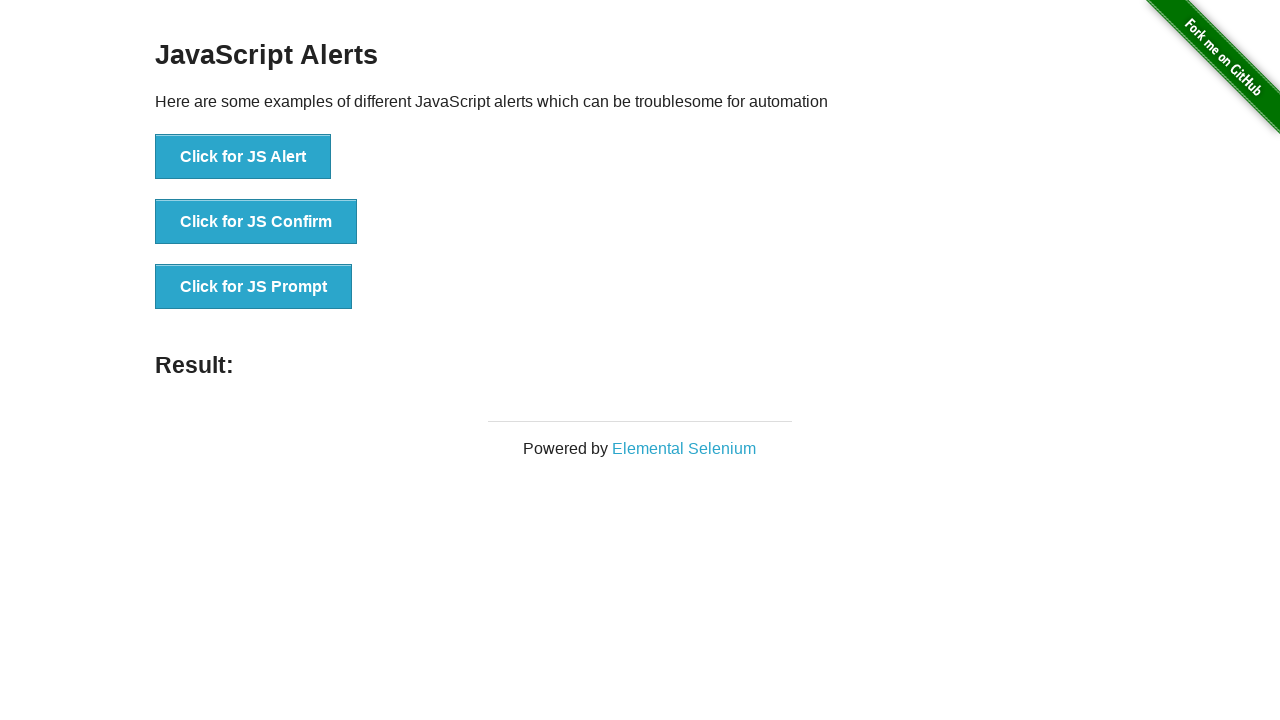

Set up dialog handler to accept confirm dialogs
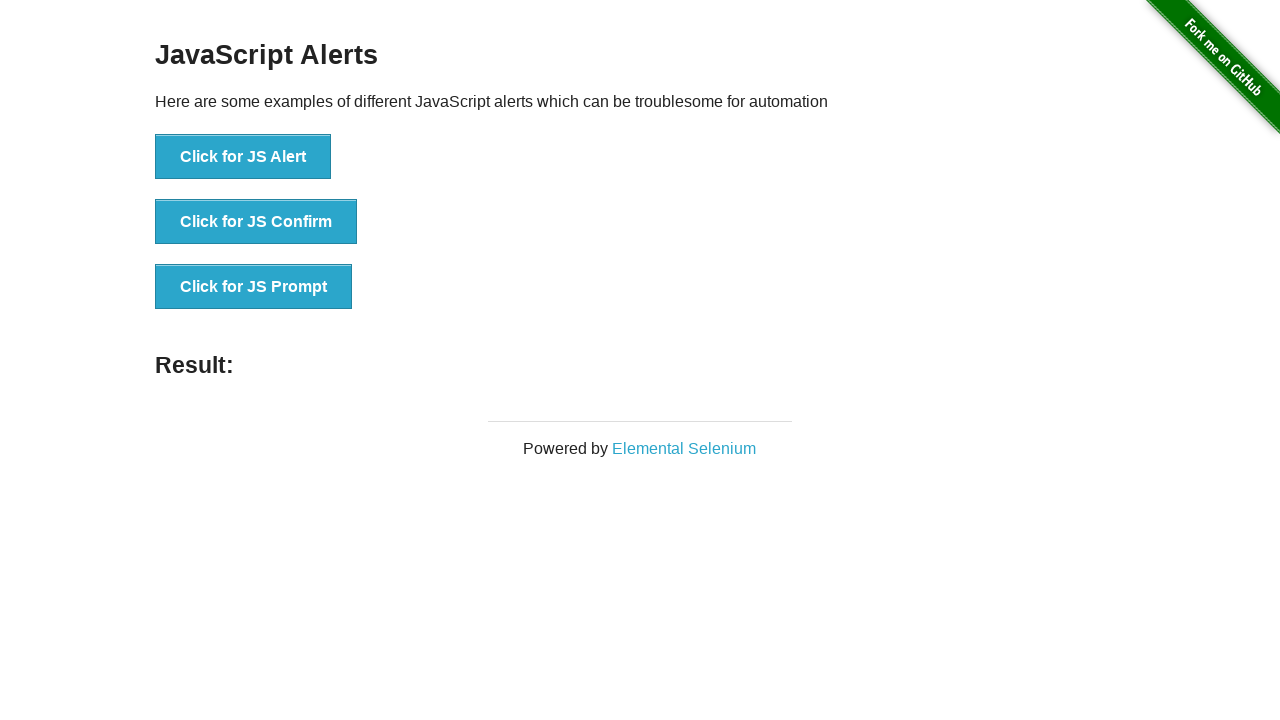

Clicked button to trigger confirm alert at (256, 222) on xpath=//button[@onclick='jsConfirm()']
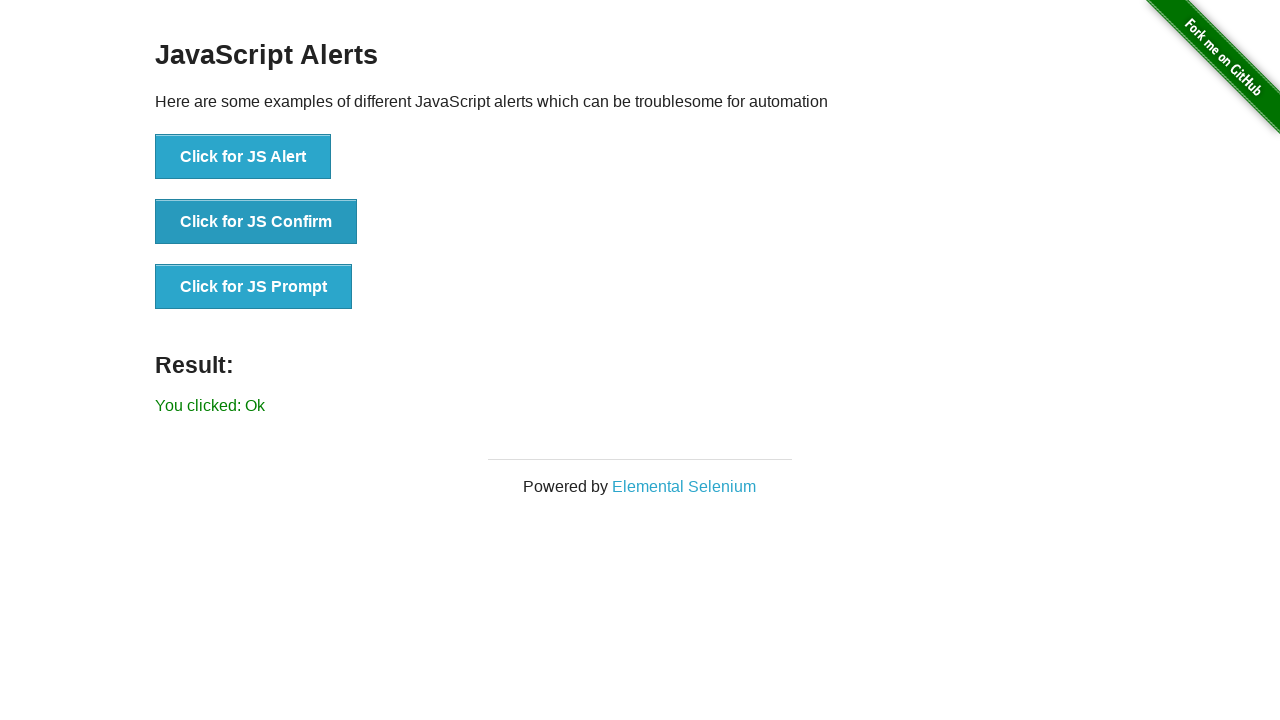

Waited for result element to appear
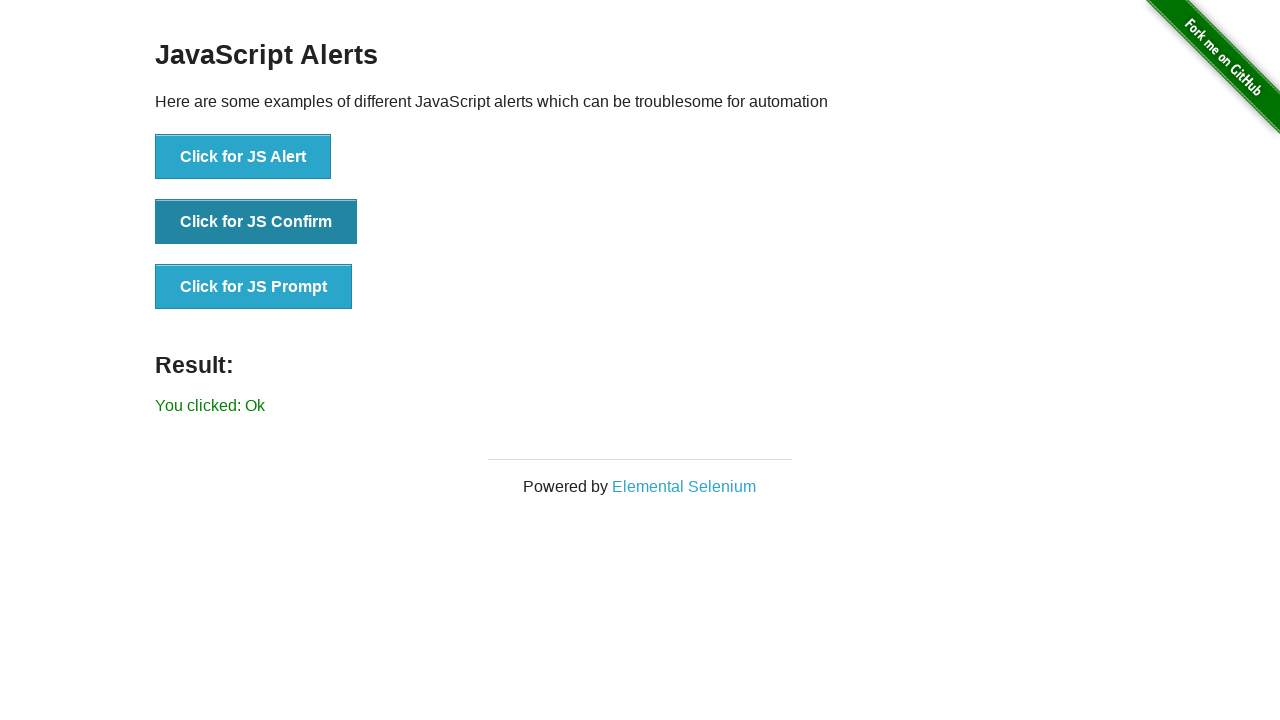

Retrieved result text from #result element
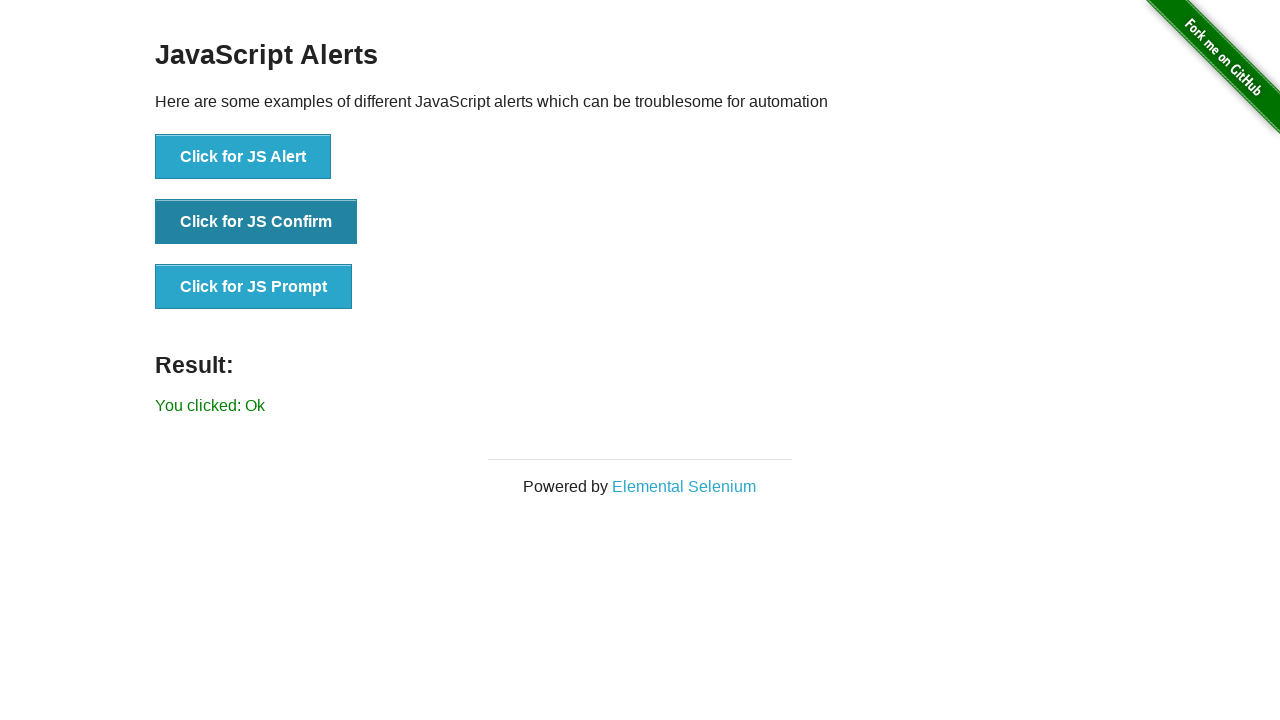

Verified result text equals 'You clicked: Ok'
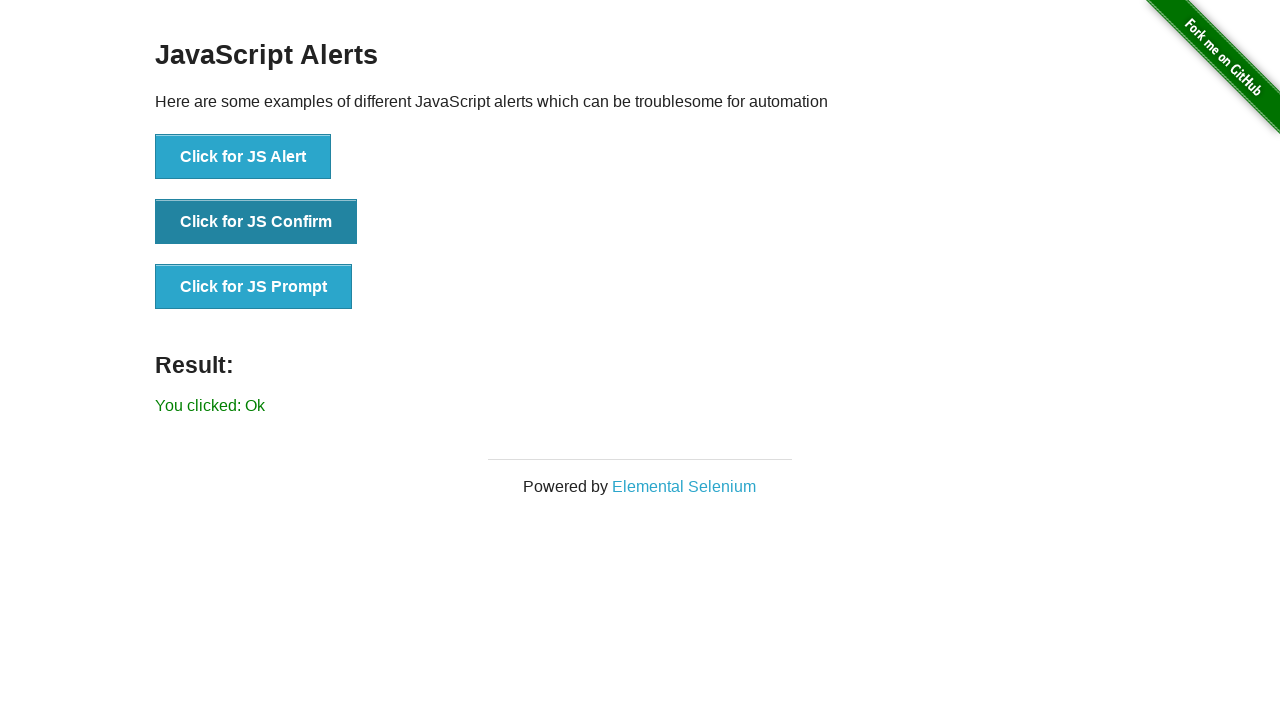

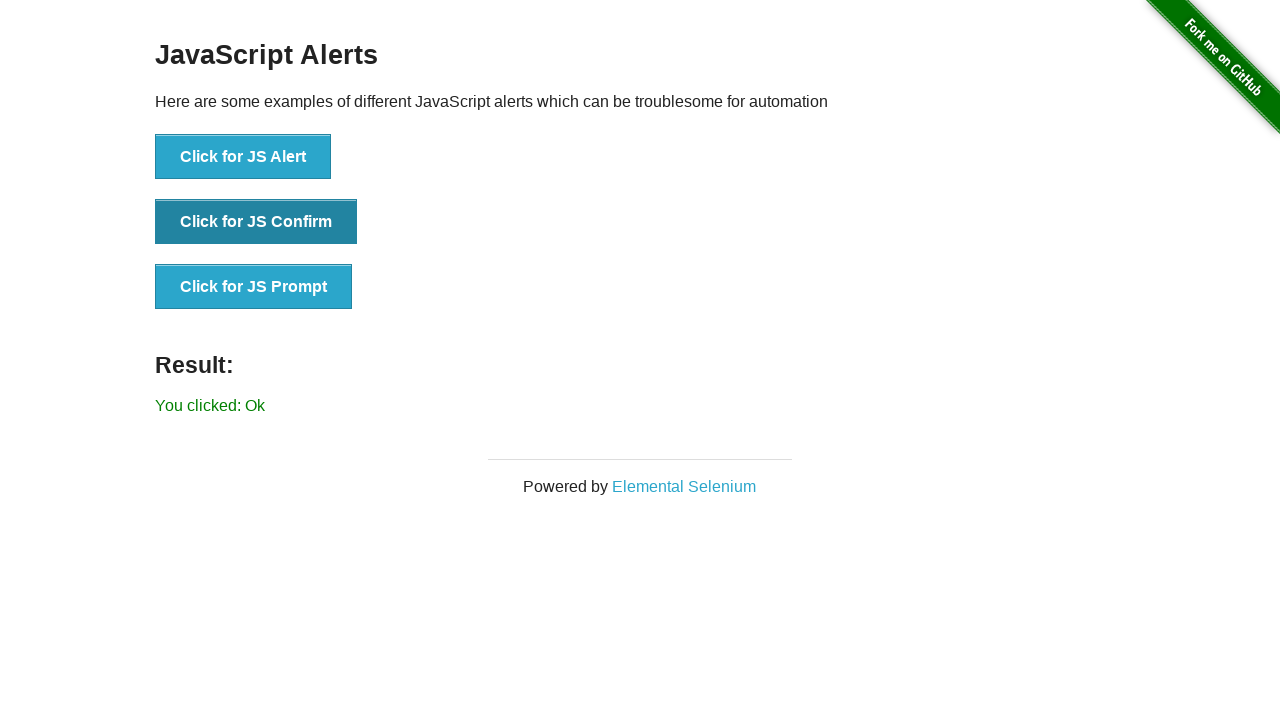